Tests checkbox functionality on a practice page by locating two checkboxes and checking both of them to verify they can be selected.

Starting URL: https://practice.cydeo.com/checkboxes

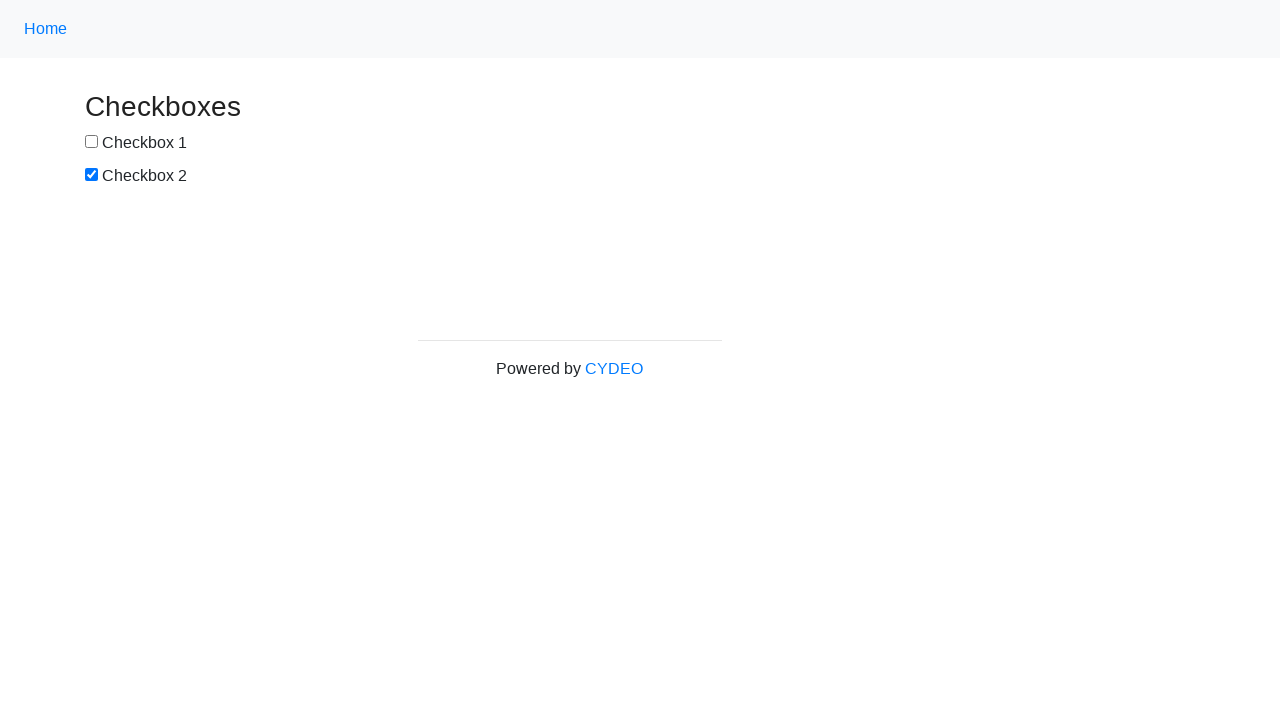

Located first checkbox with id 'box1'
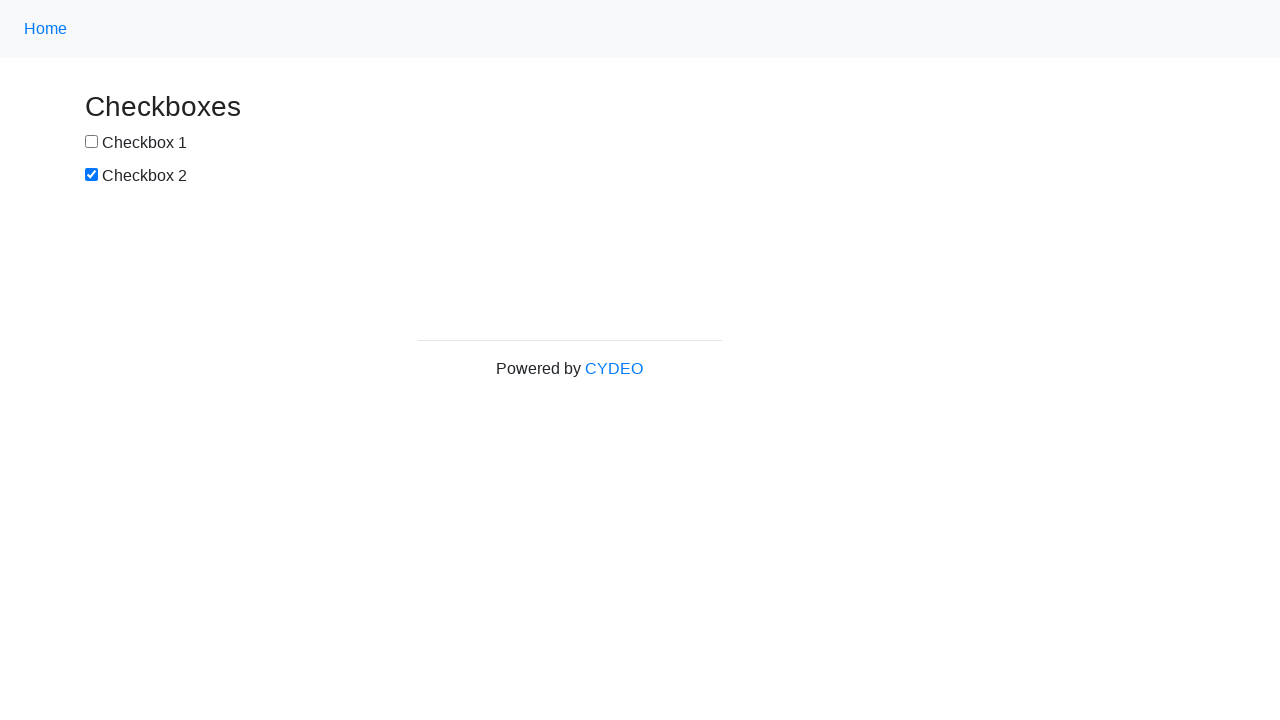

Located second checkbox with id 'box2'
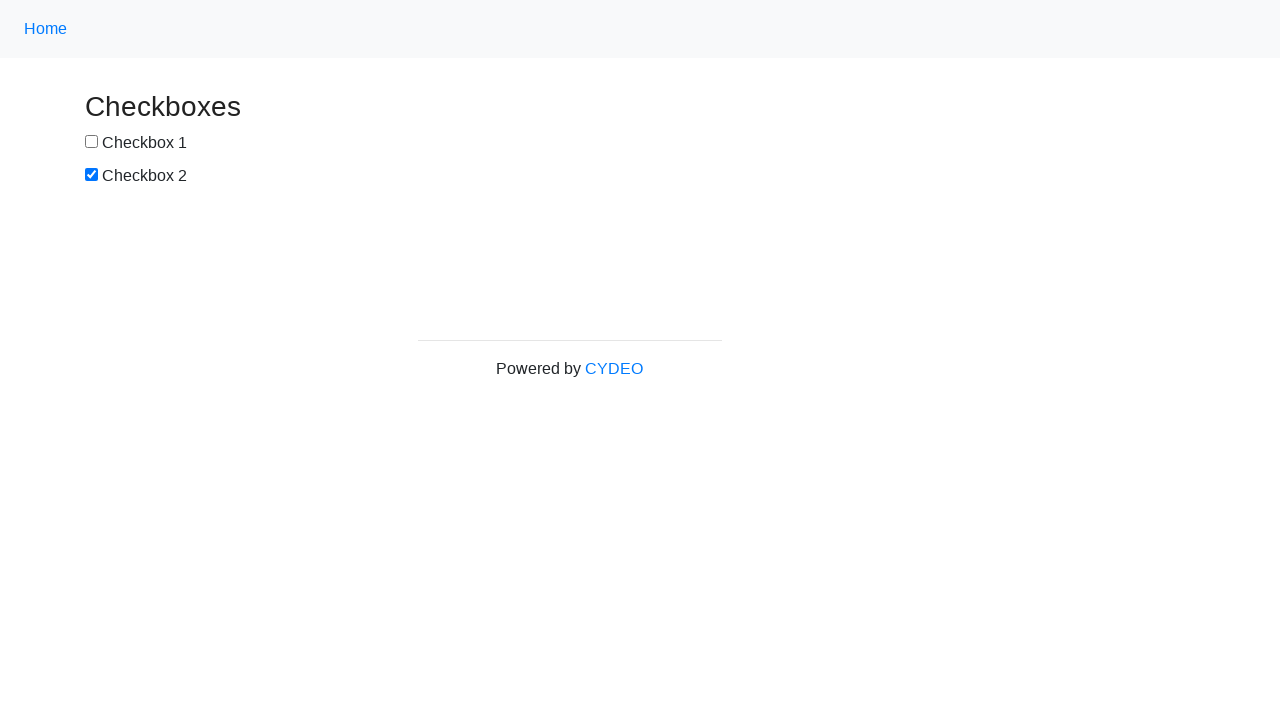

Checked the first checkbox at (92, 142) on #box1
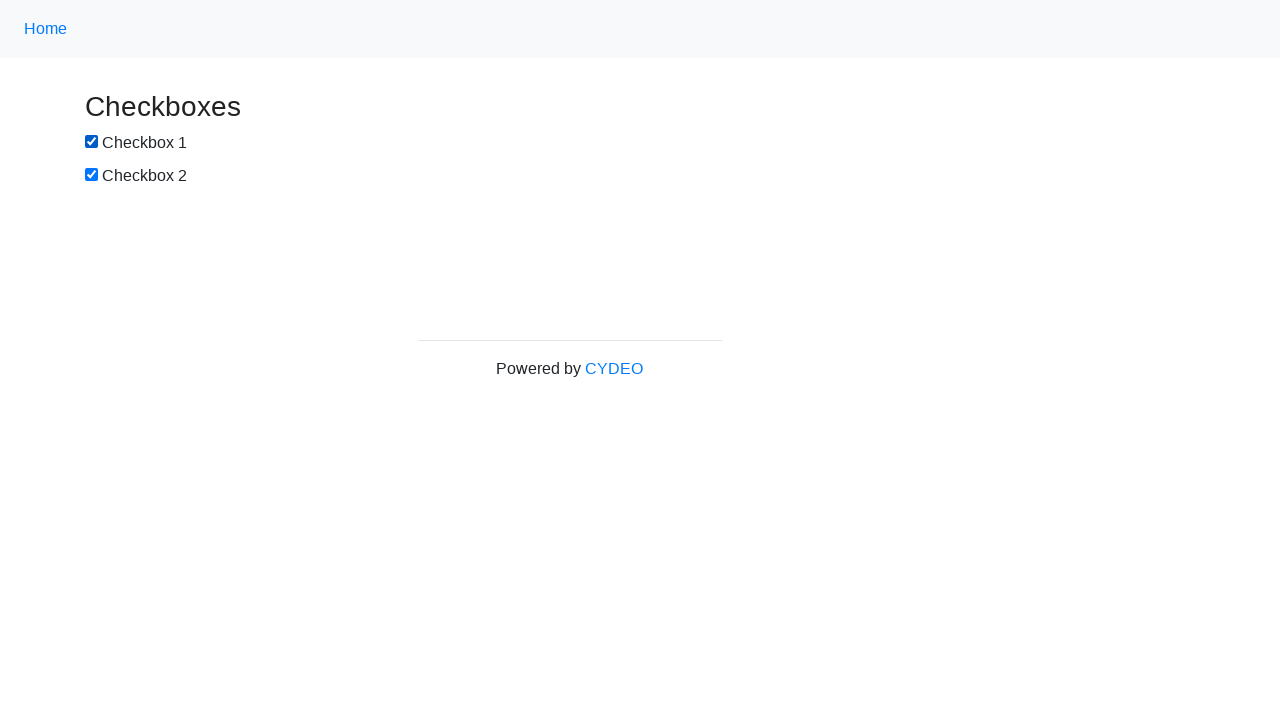

Checked the second checkbox on #box2
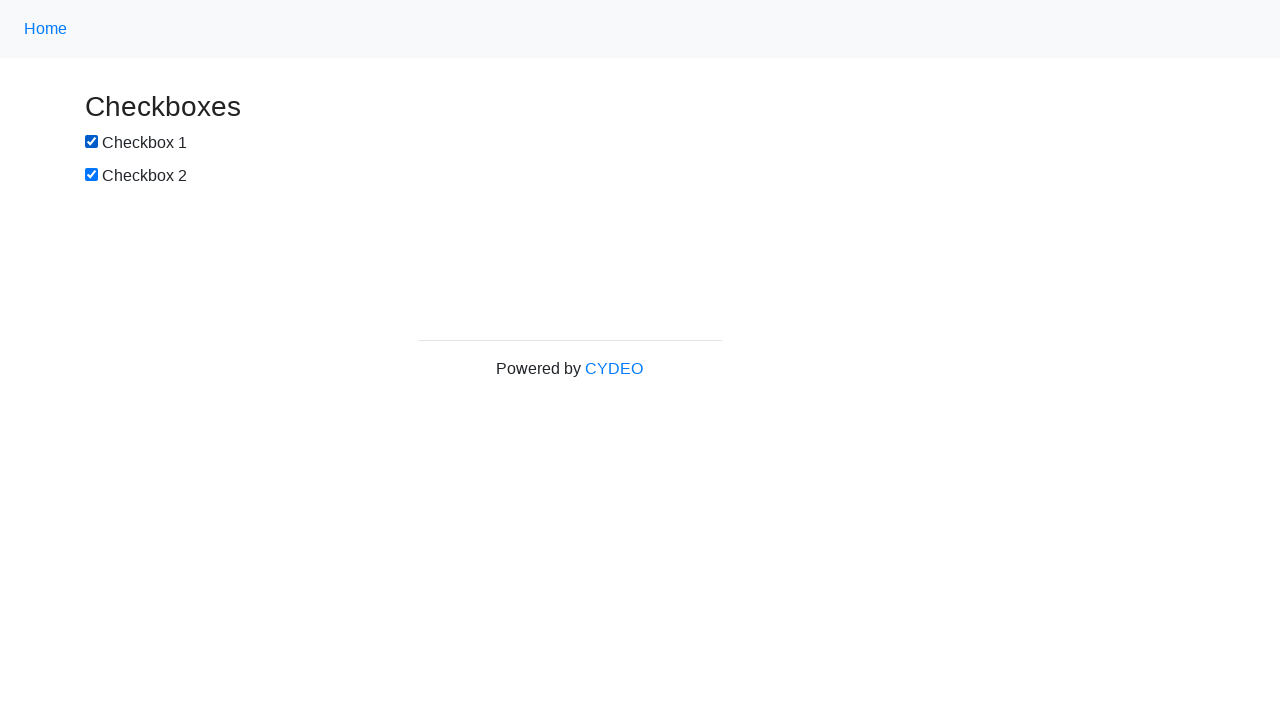

Verified first checkbox is checked
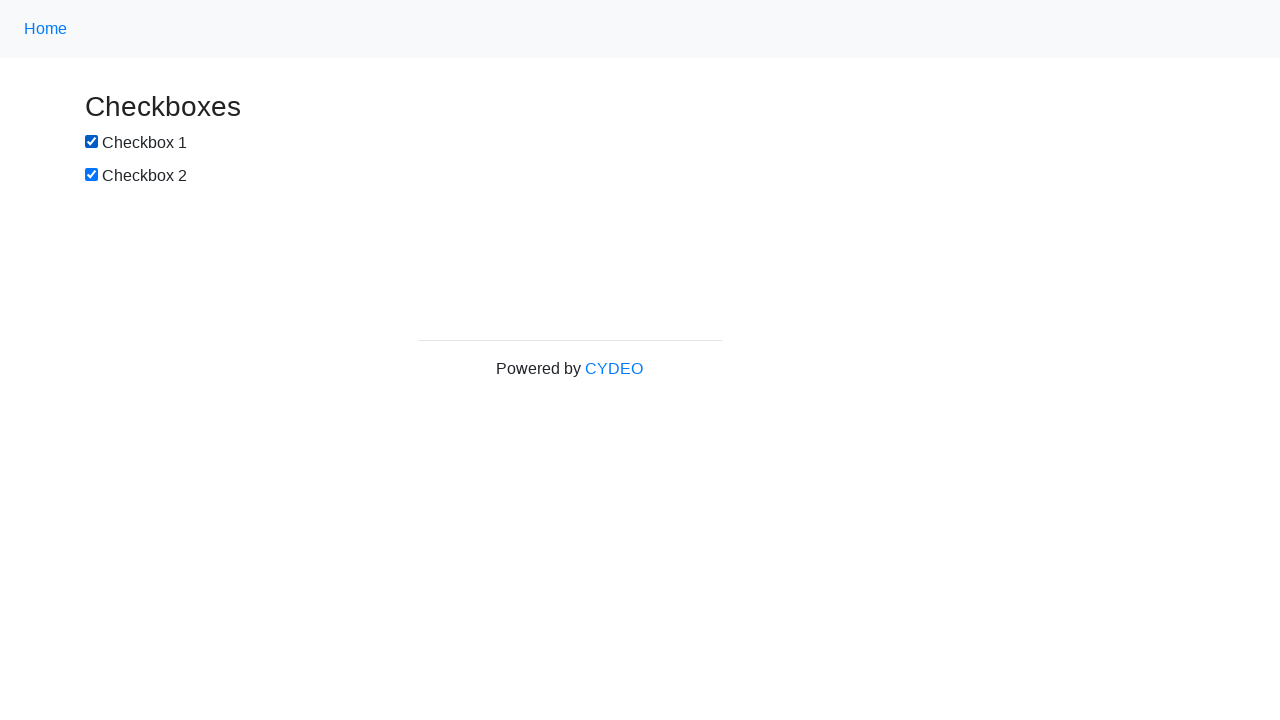

Verified second checkbox is checked
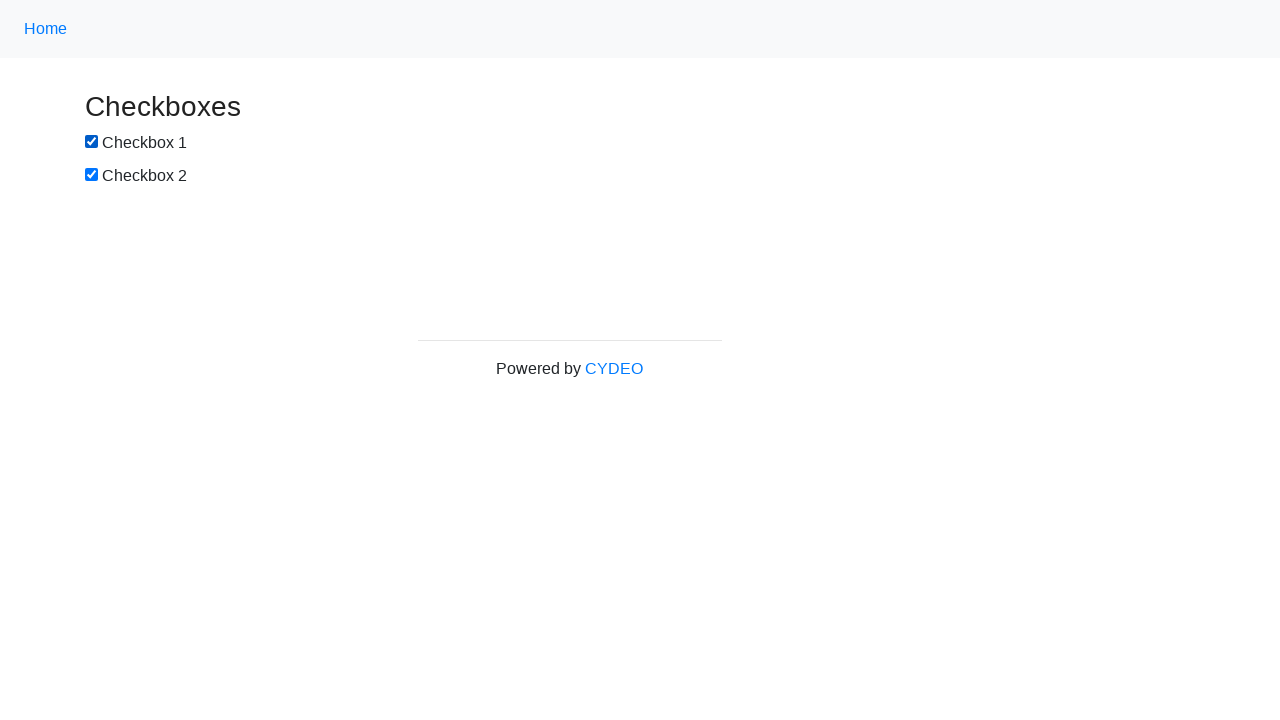

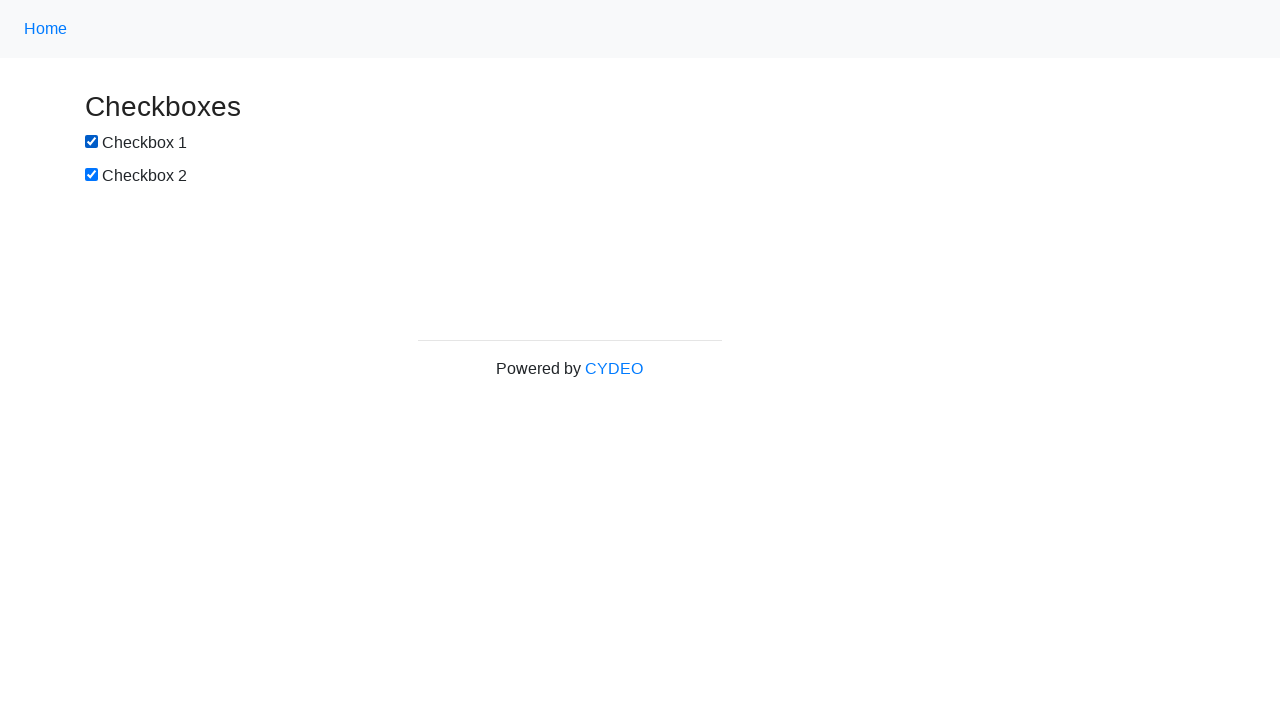